Retrieves a value from an element's attribute, performs a mathematical calculation, fills in the answer, selects checkboxes, and submits the form

Starting URL: http://suninjuly.github.io/get_attribute.html

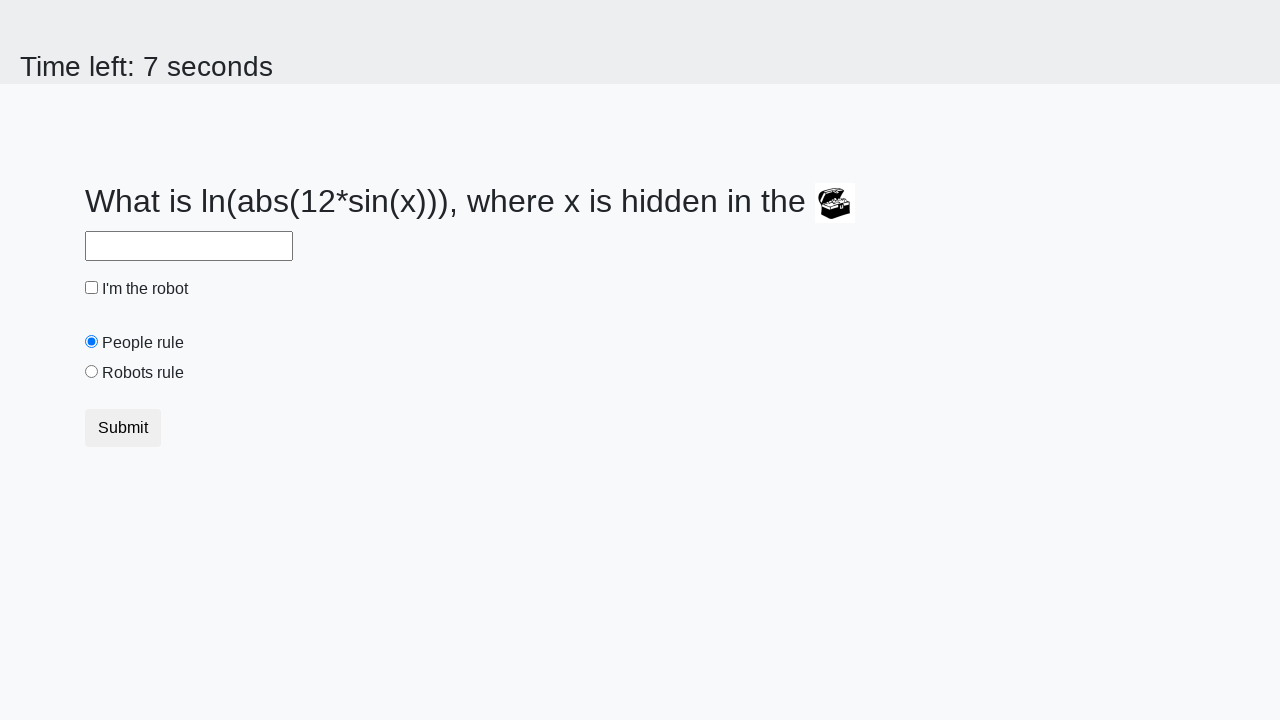

Located treasure element
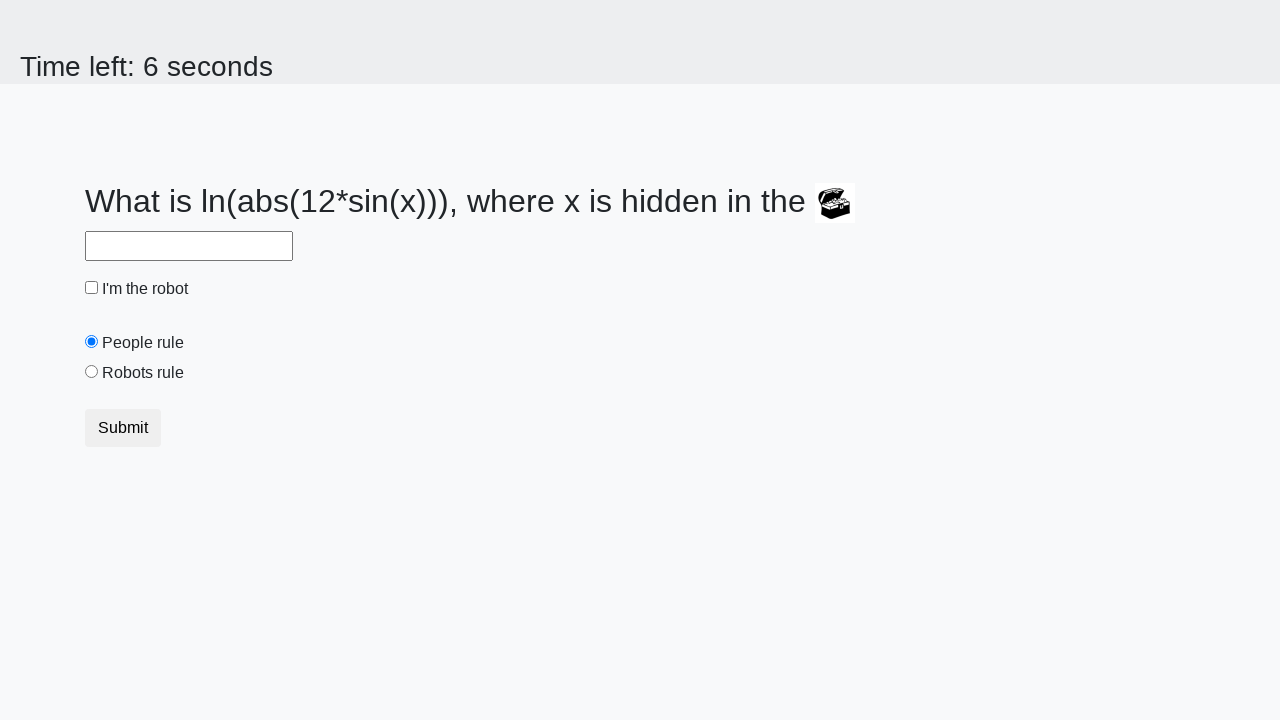

Retrieved valuex attribute from treasure element
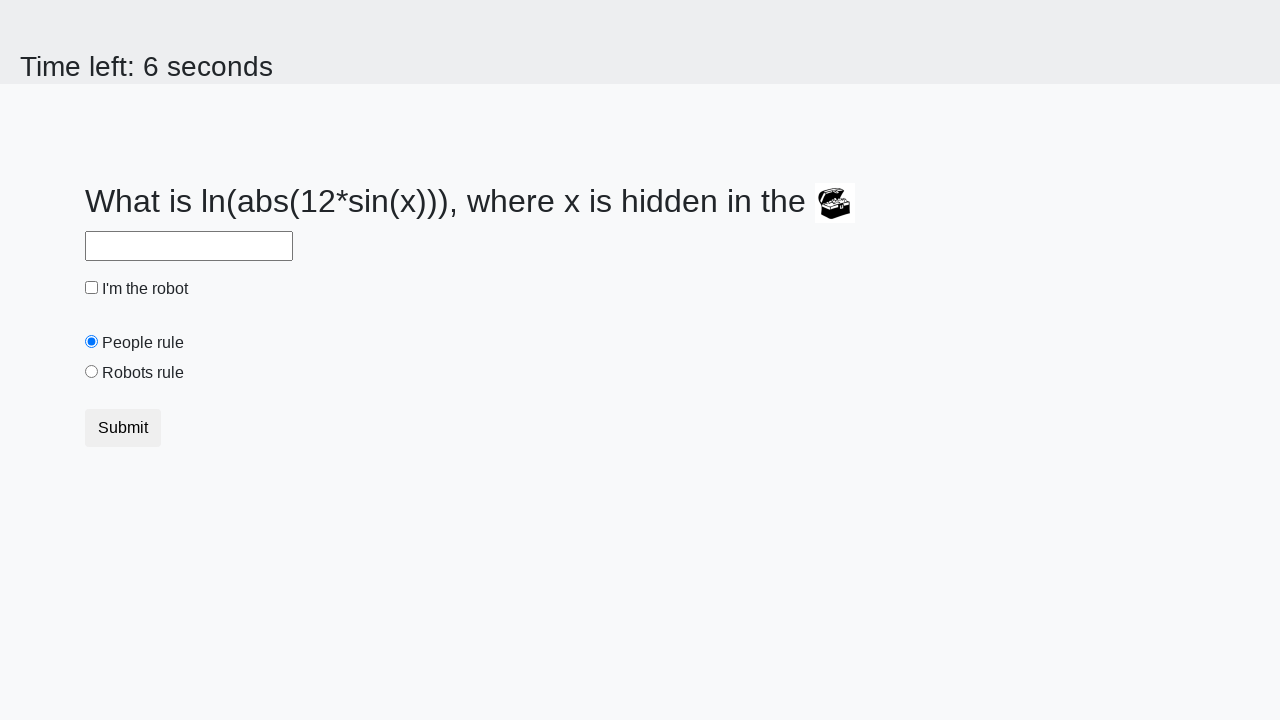

Calculated mathematical result using formula: log(abs(12*sin(x)))
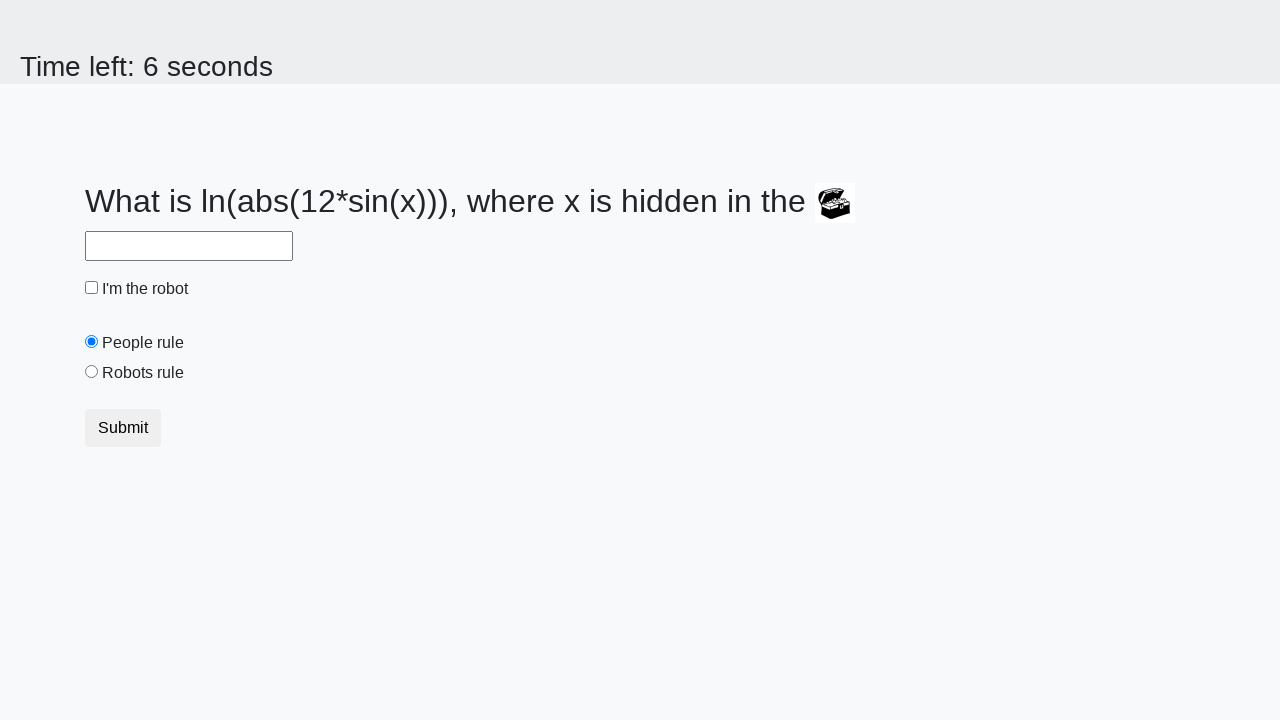

Filled answer field with calculated value on #answer
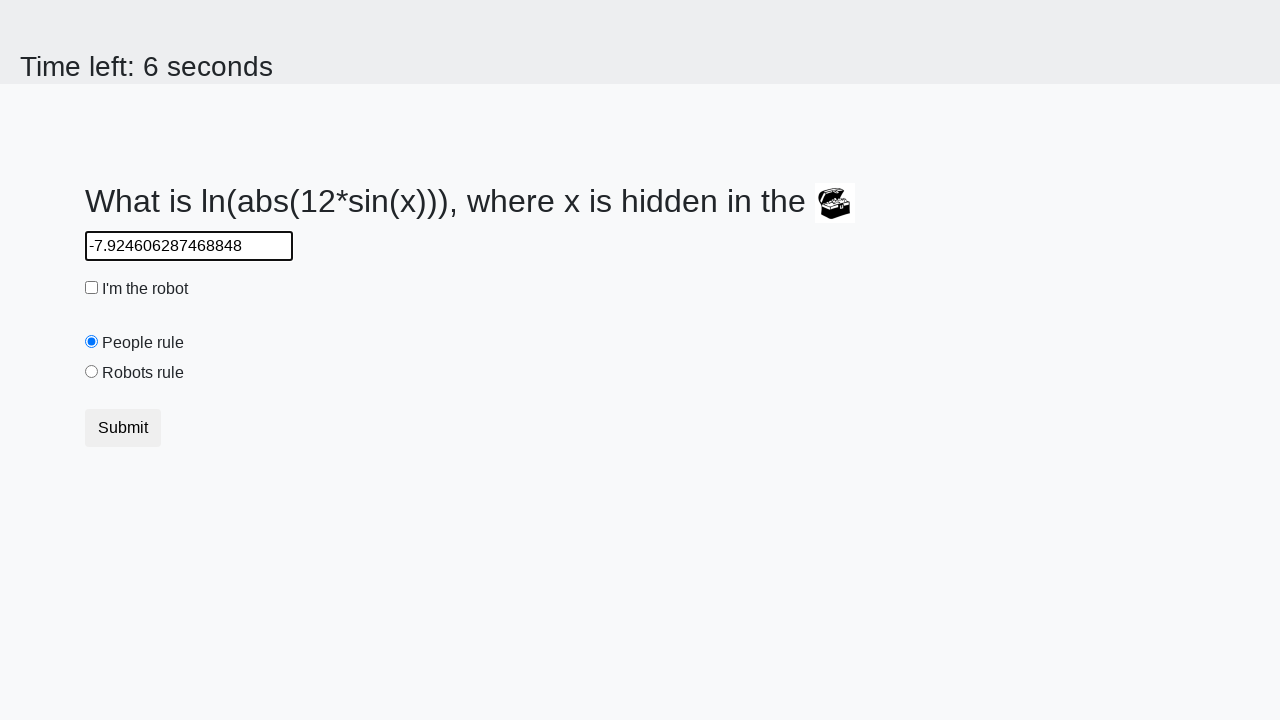

Clicked robot checkbox at (92, 288) on #robotCheckbox
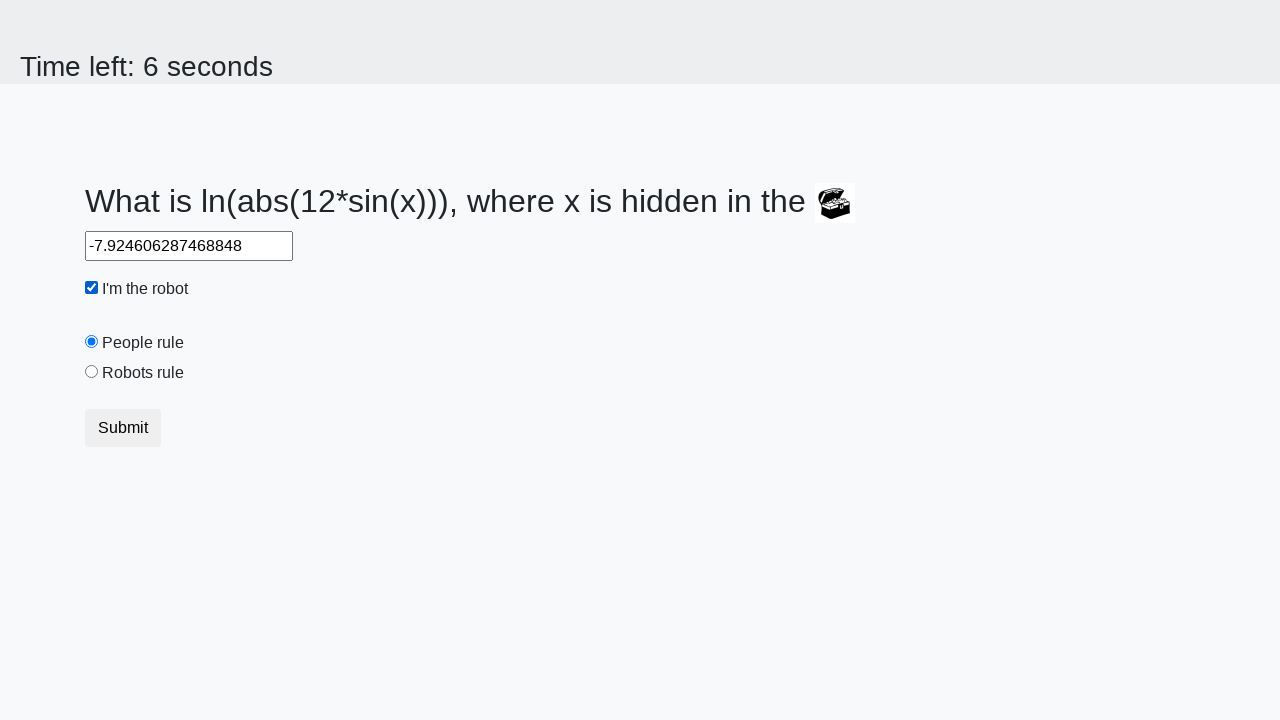

Selected robots rule radio button at (92, 372) on #robotsRule
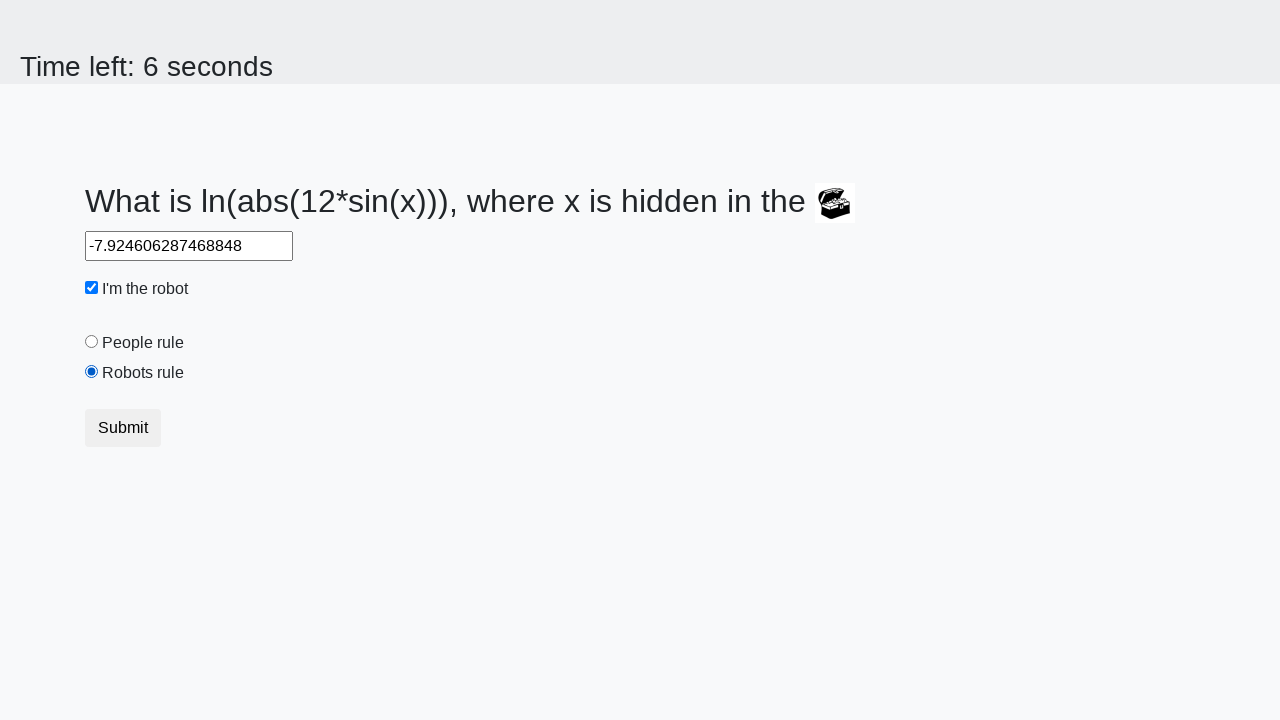

Clicked submit button to submit form at (123, 428) on button.btn-default
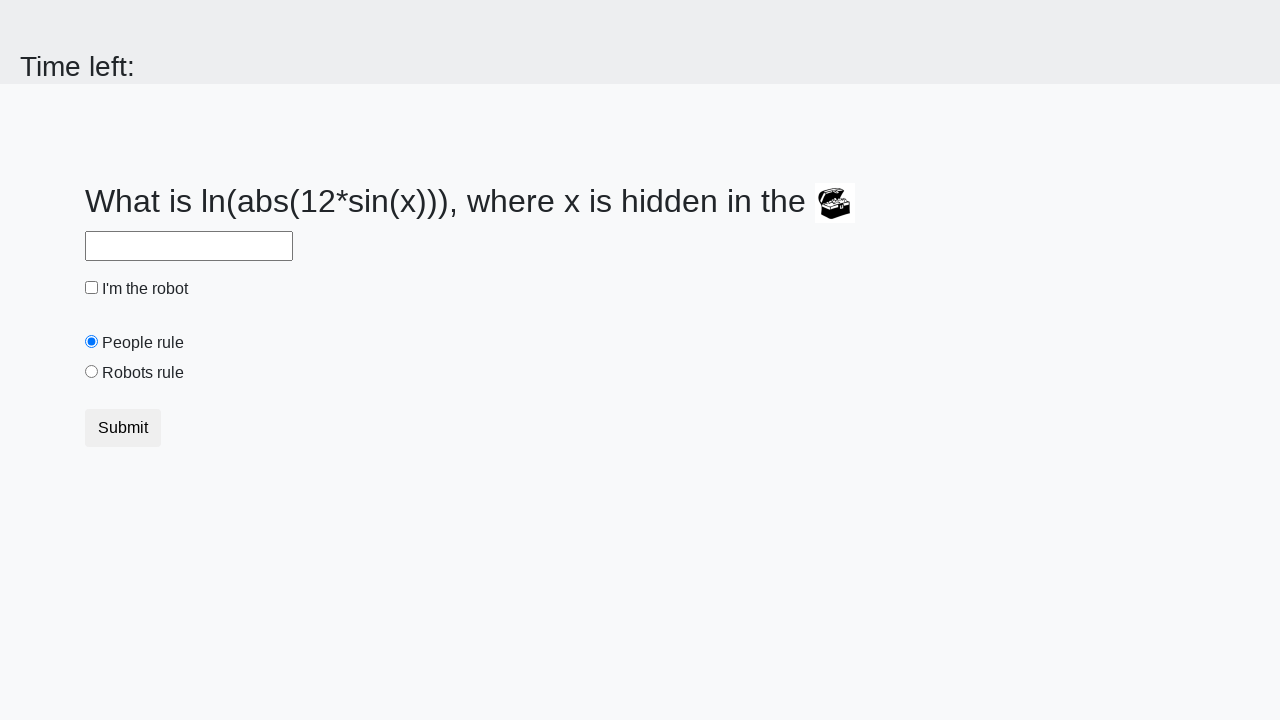

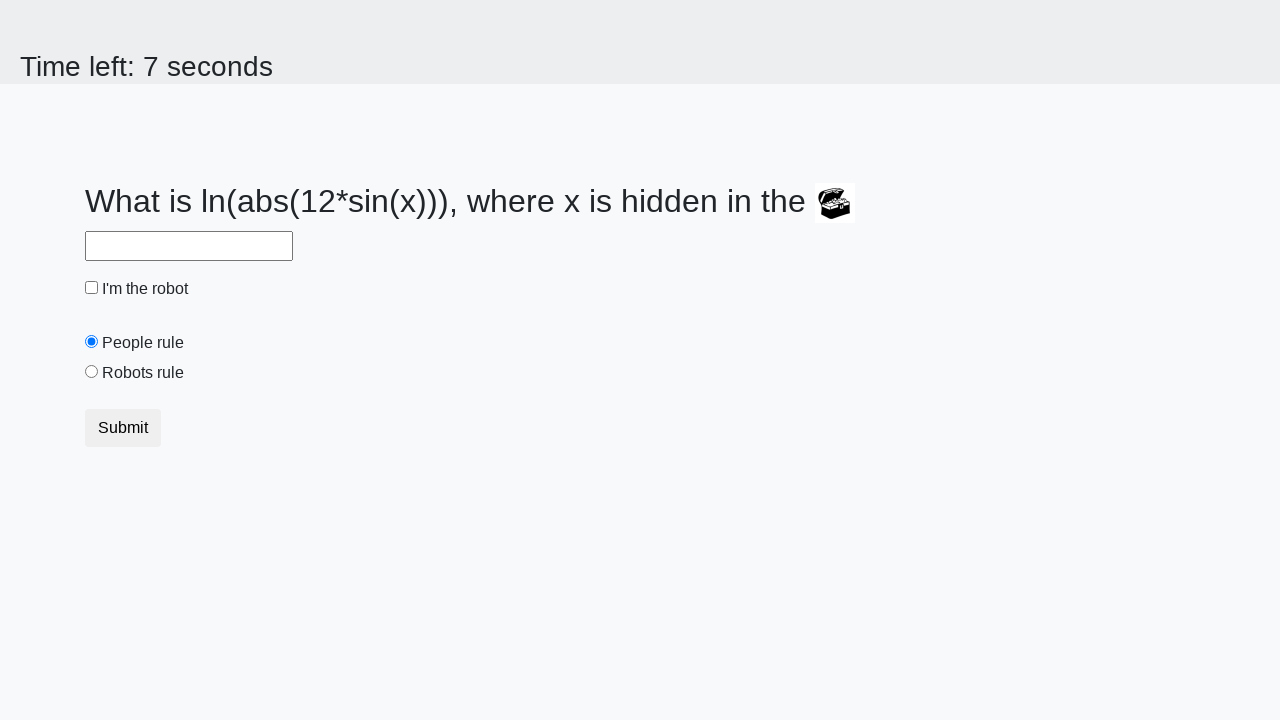